Tests a calculator demo application by entering two numbers (1 and 2), clicking the add button, and verifying the sum is displayed correctly.

Starting URL: http://juliemr.github.io/protractor-demo/

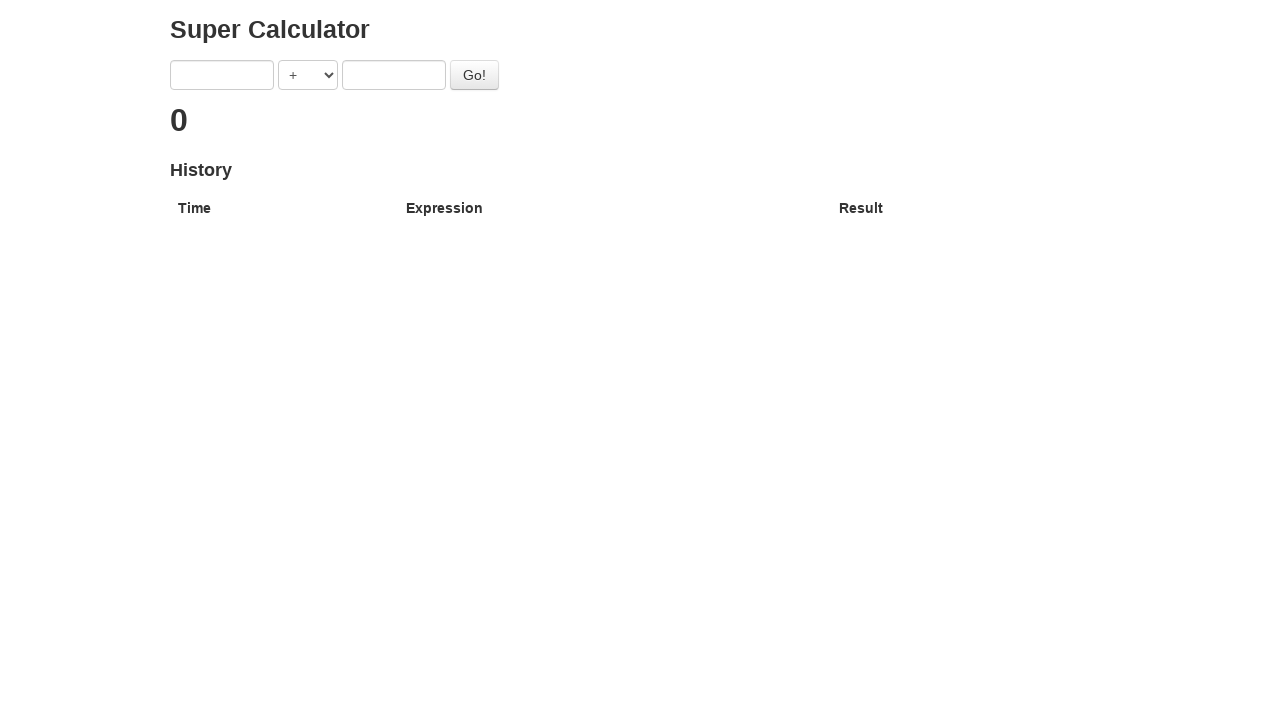

Filled first number input field with '1' on input[ng-model='first']
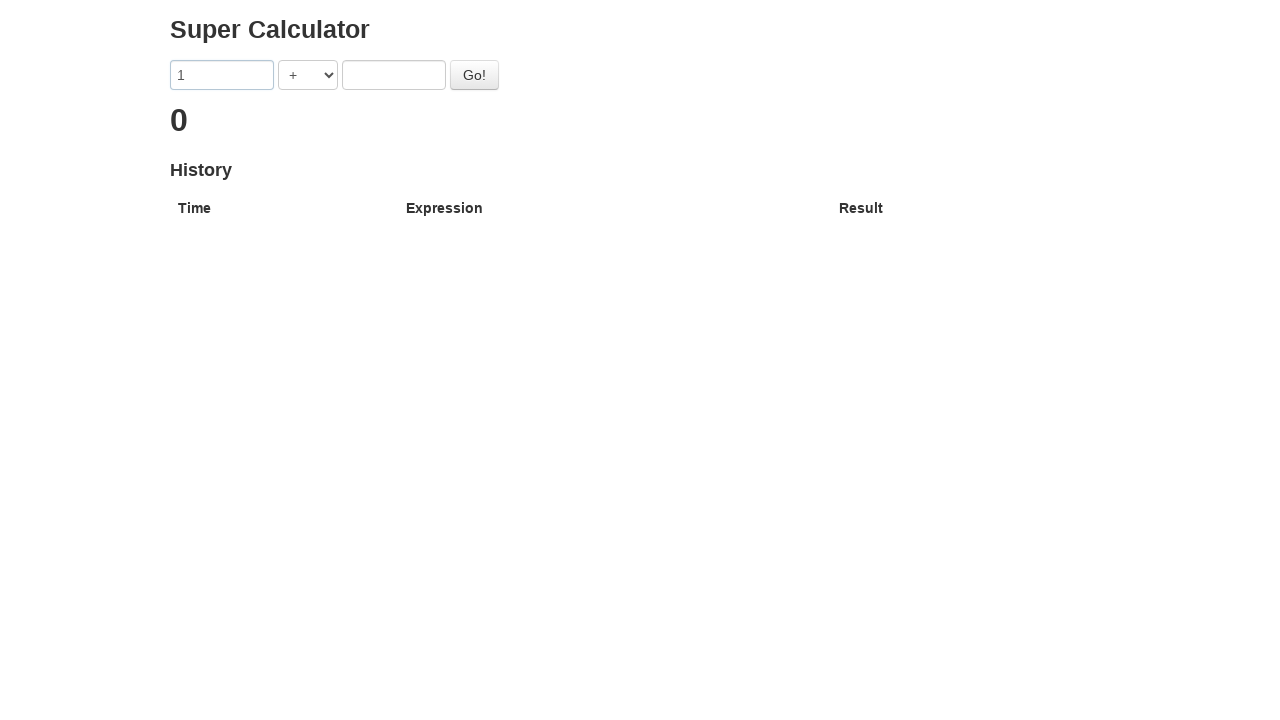

Filled second number input field with '2' on input[ng-model='second']
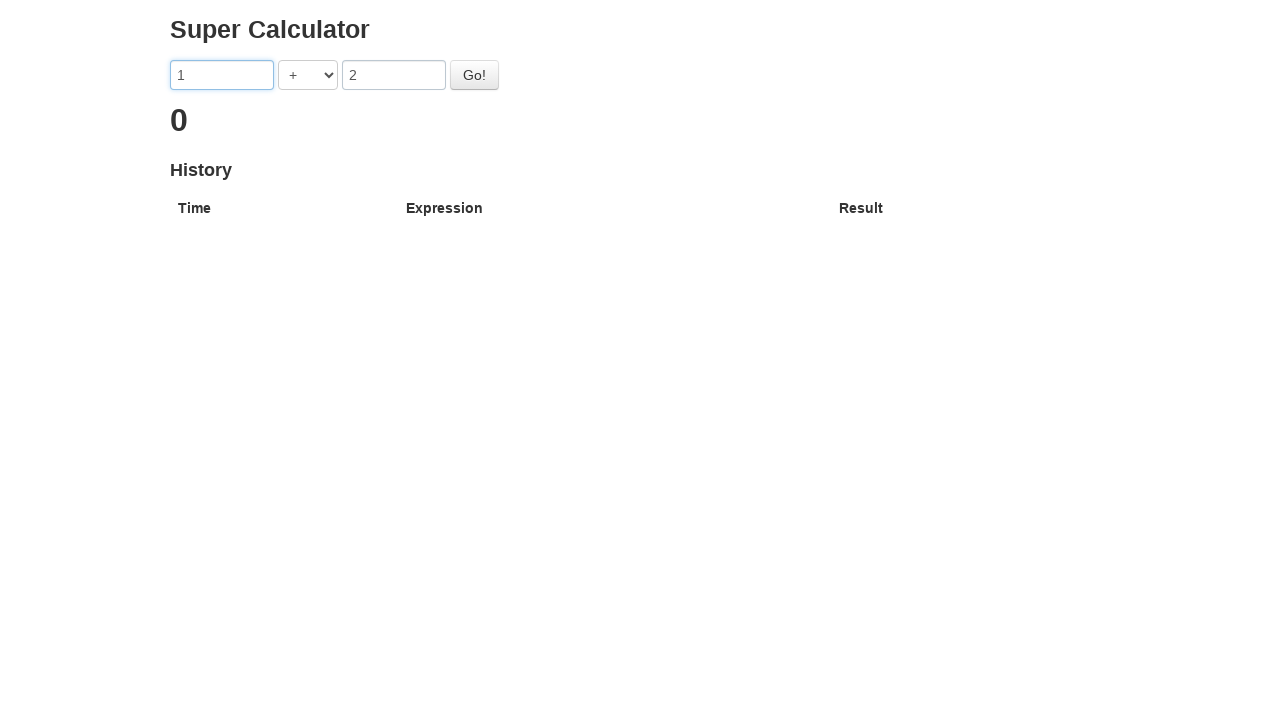

Clicked the Go button to calculate the sum at (474, 75) on #gobutton
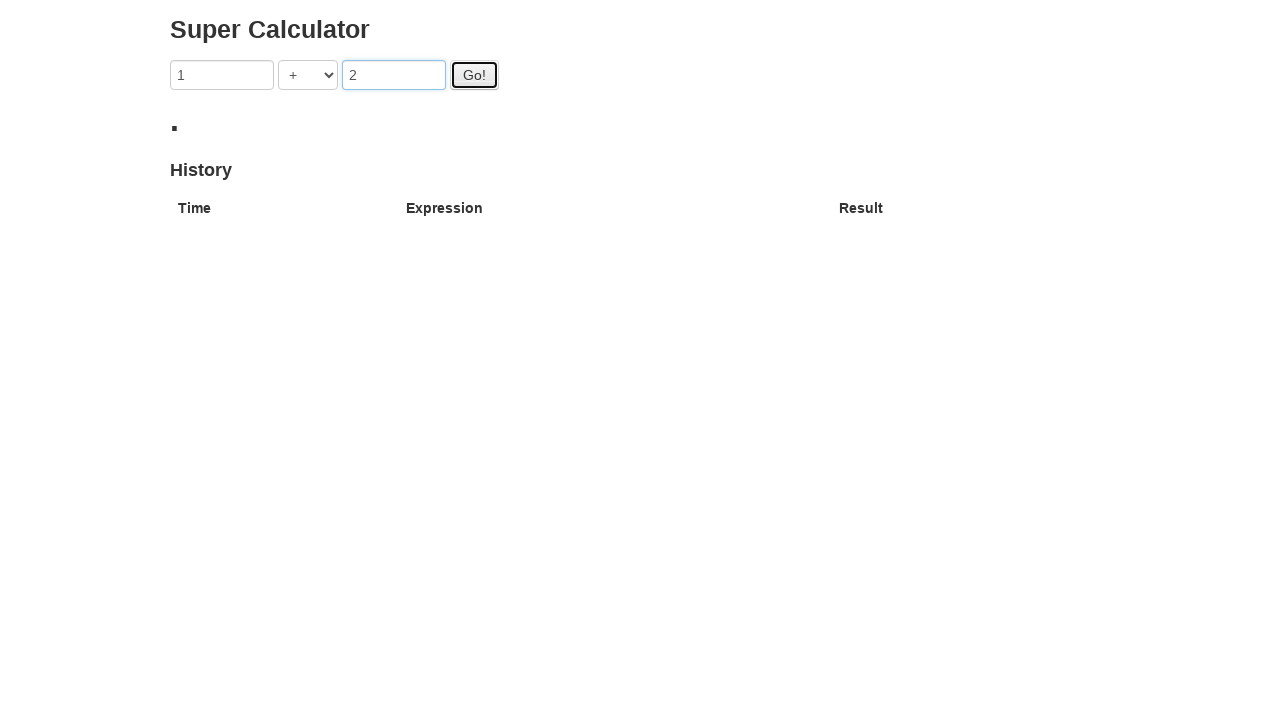

Result element loaded and displayed
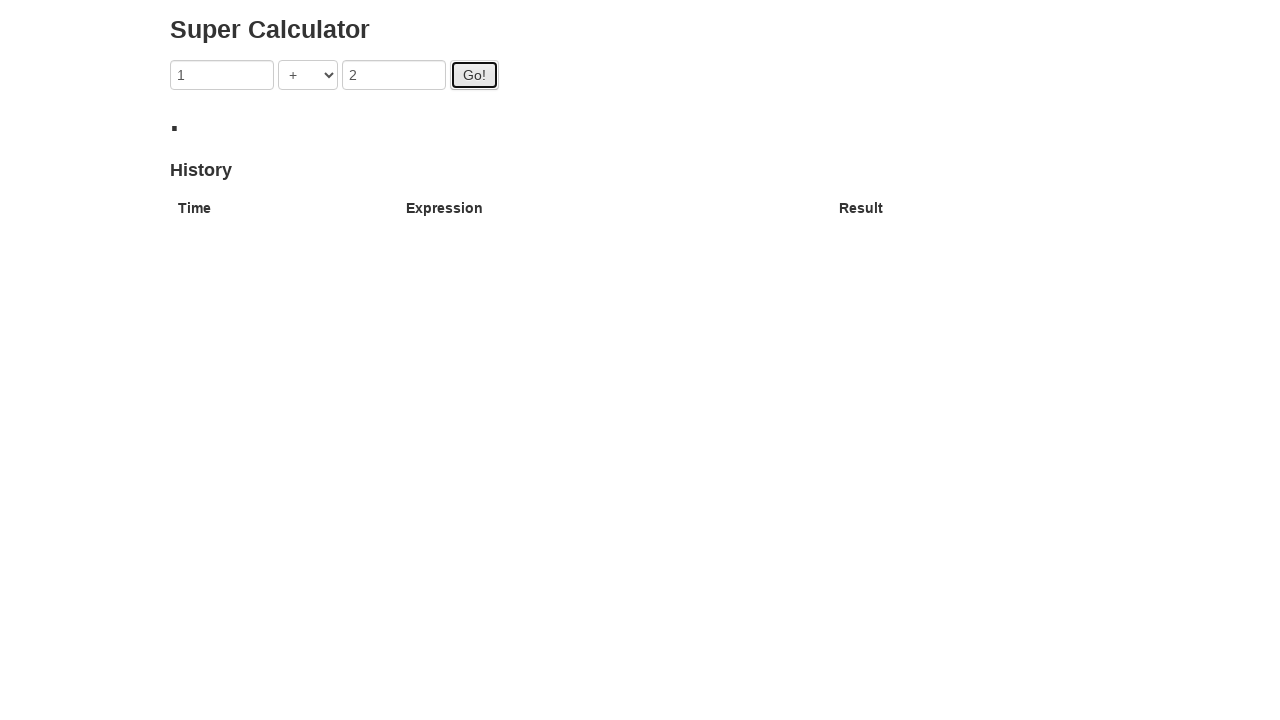

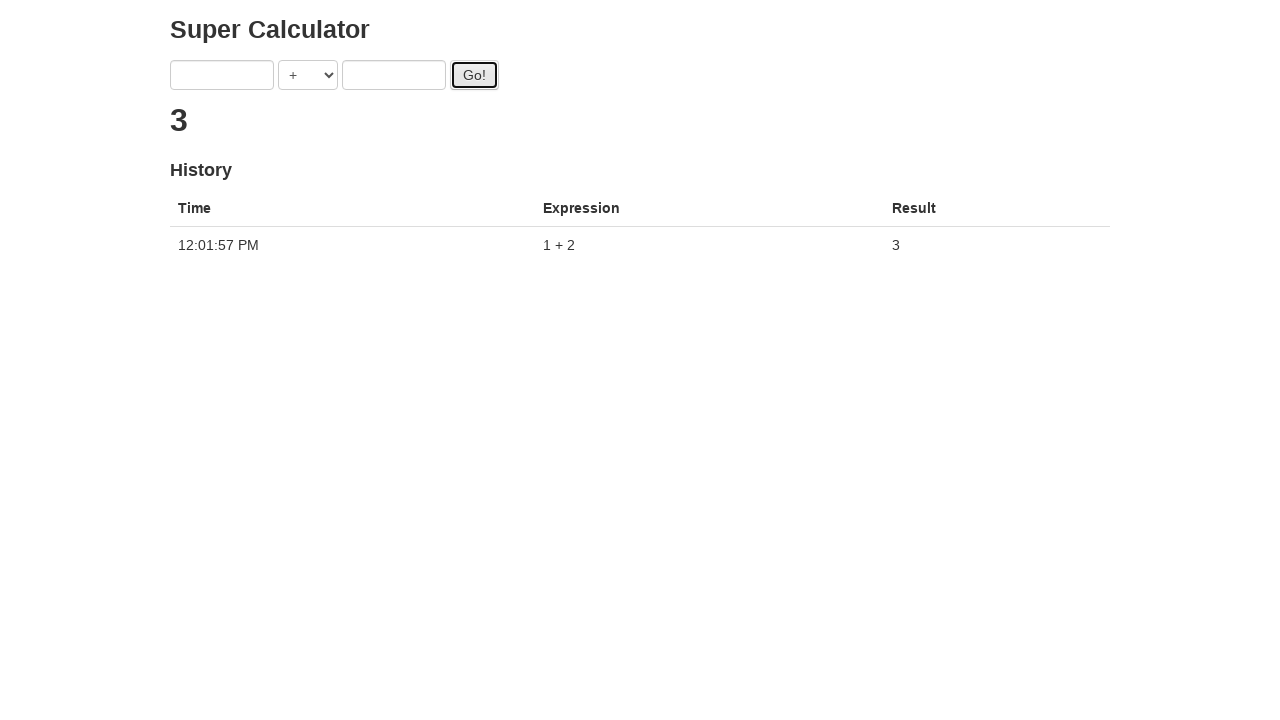